Tests the shop page sorting functionality by selecting "Sort by price: high to low" option from the dropdown and verifying the products are displayed with prices in descending order.

Starting URL: https://practice.automationtesting.in/shop/

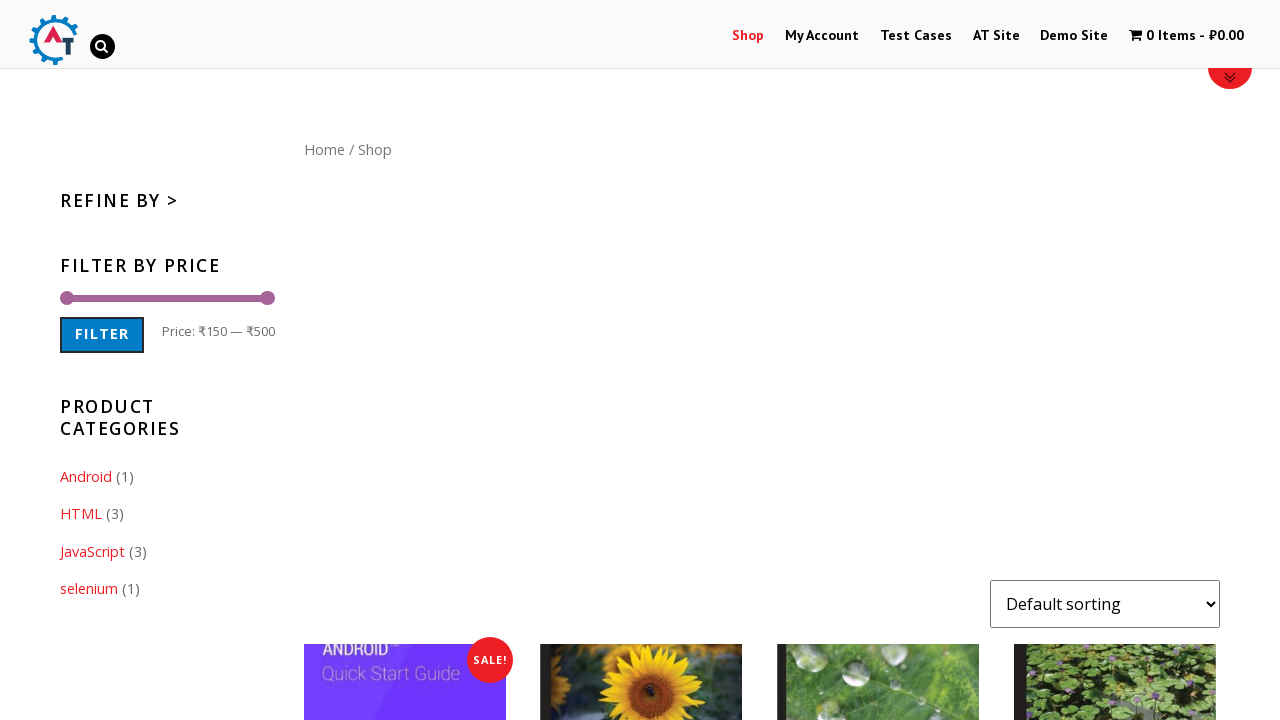

Selected 'Sort by price: high to low' option from the sort dropdown on select[name="orderby"].orderby
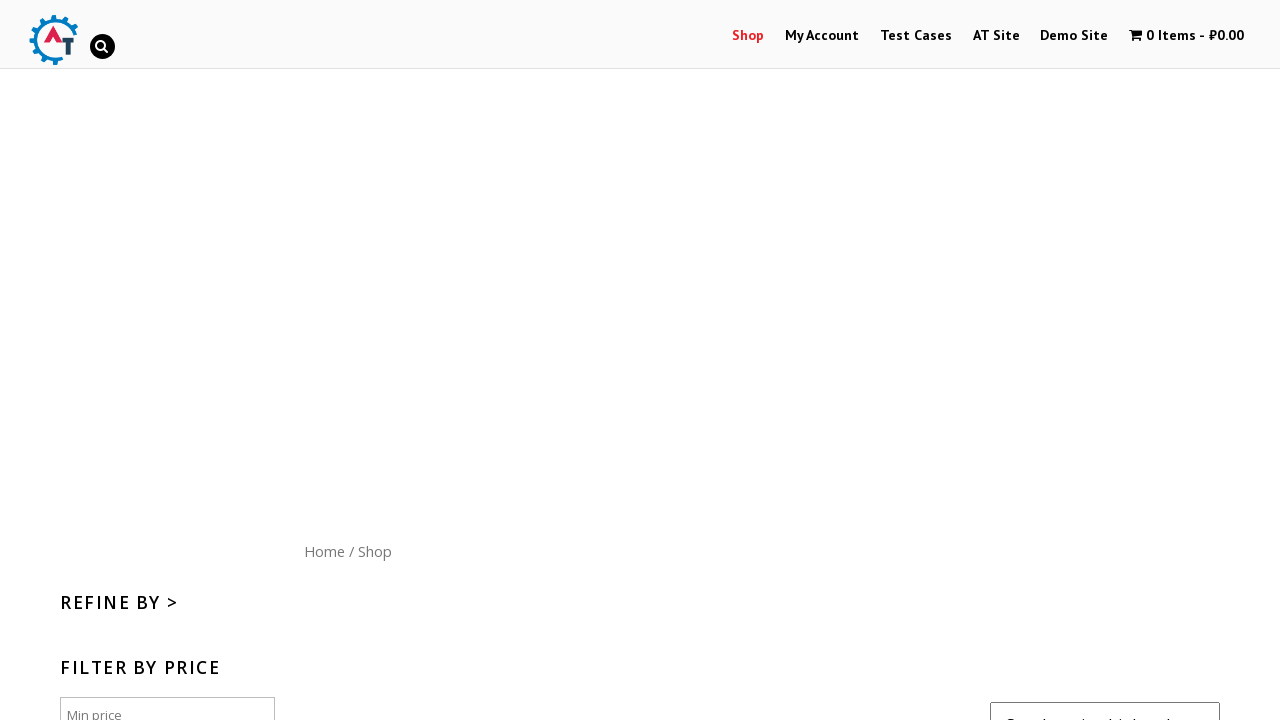

Products reloaded with prices sorted in descending order (high to low)
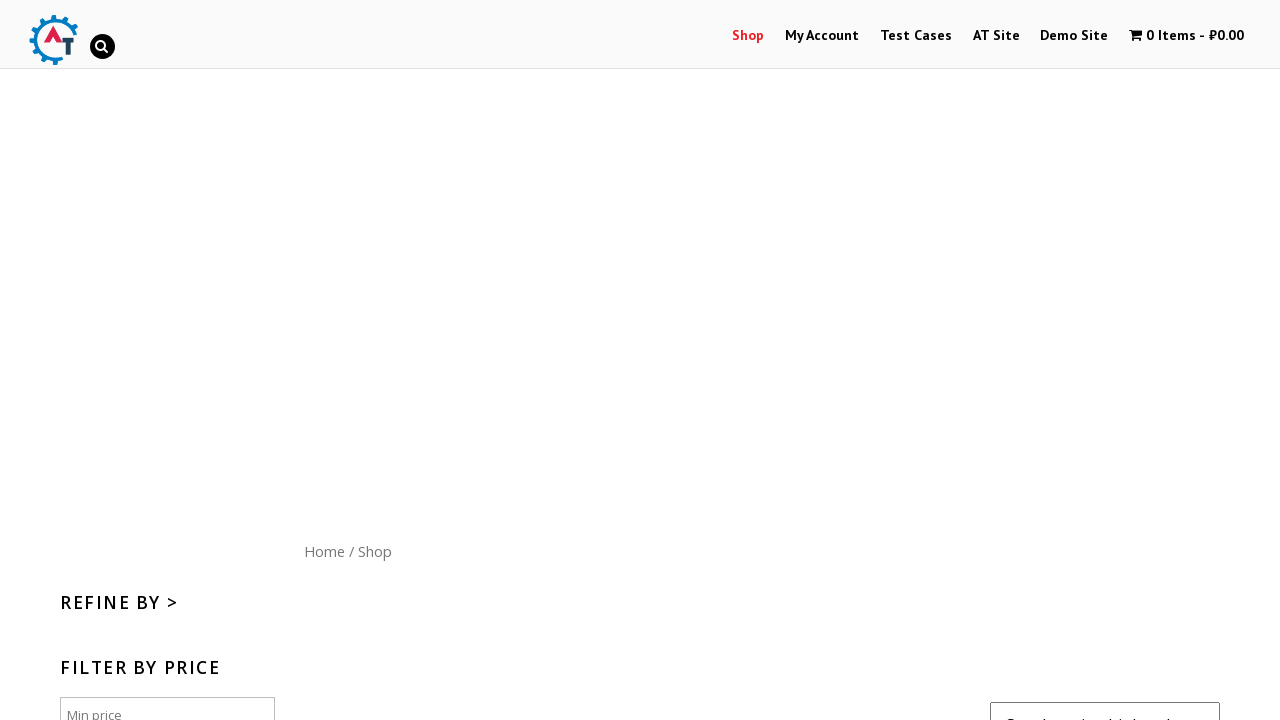

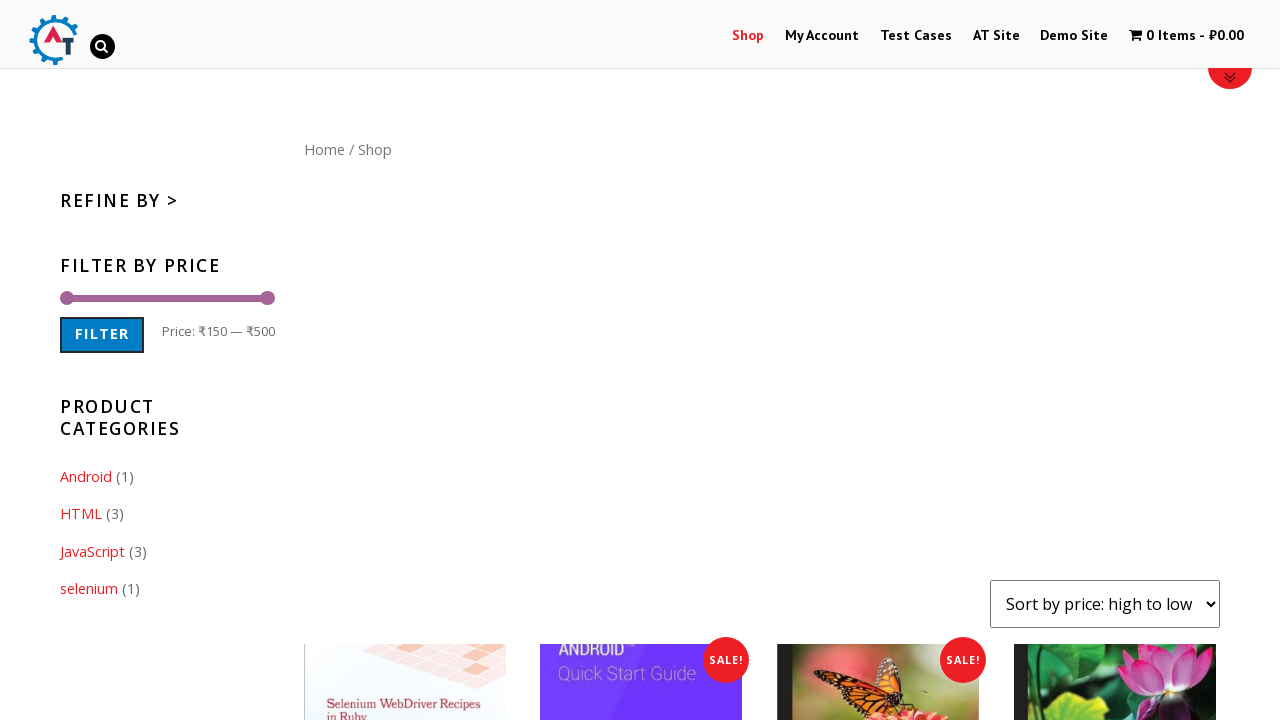